Navigates to DuckDuckGo homepage

Starting URL: https://www.duckduckgo.com

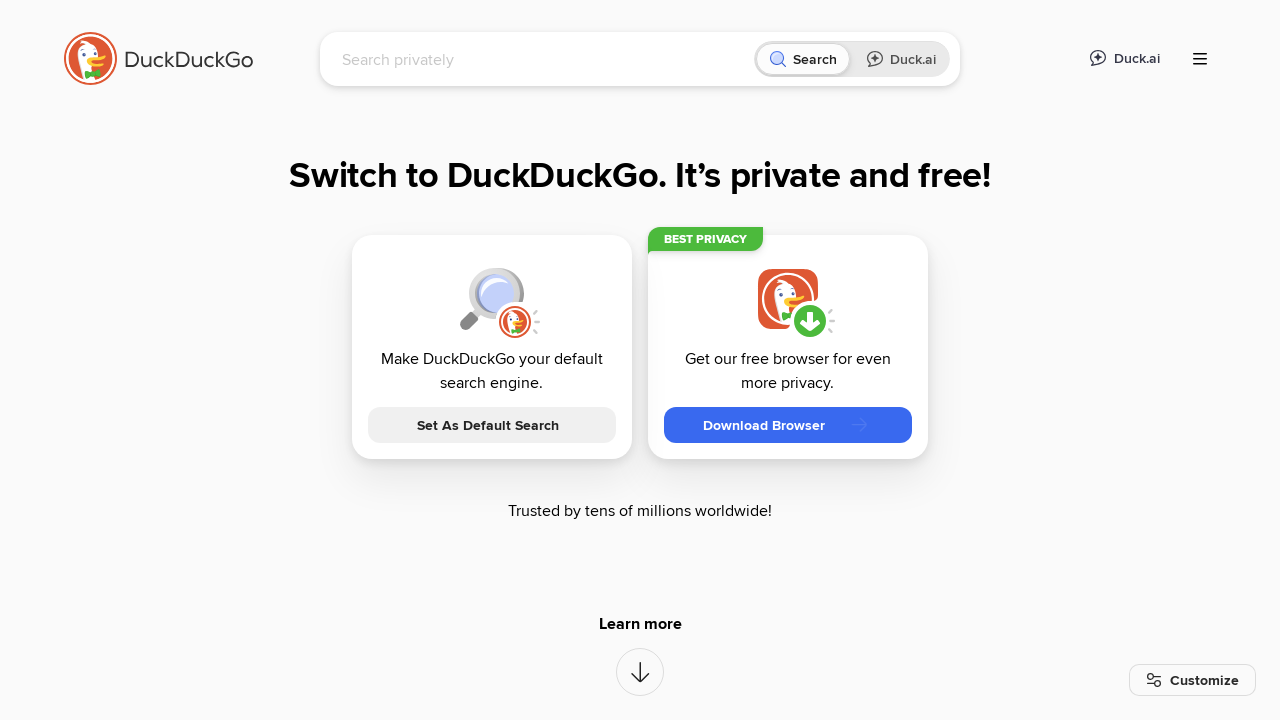

Navigated to DuckDuckGo homepage
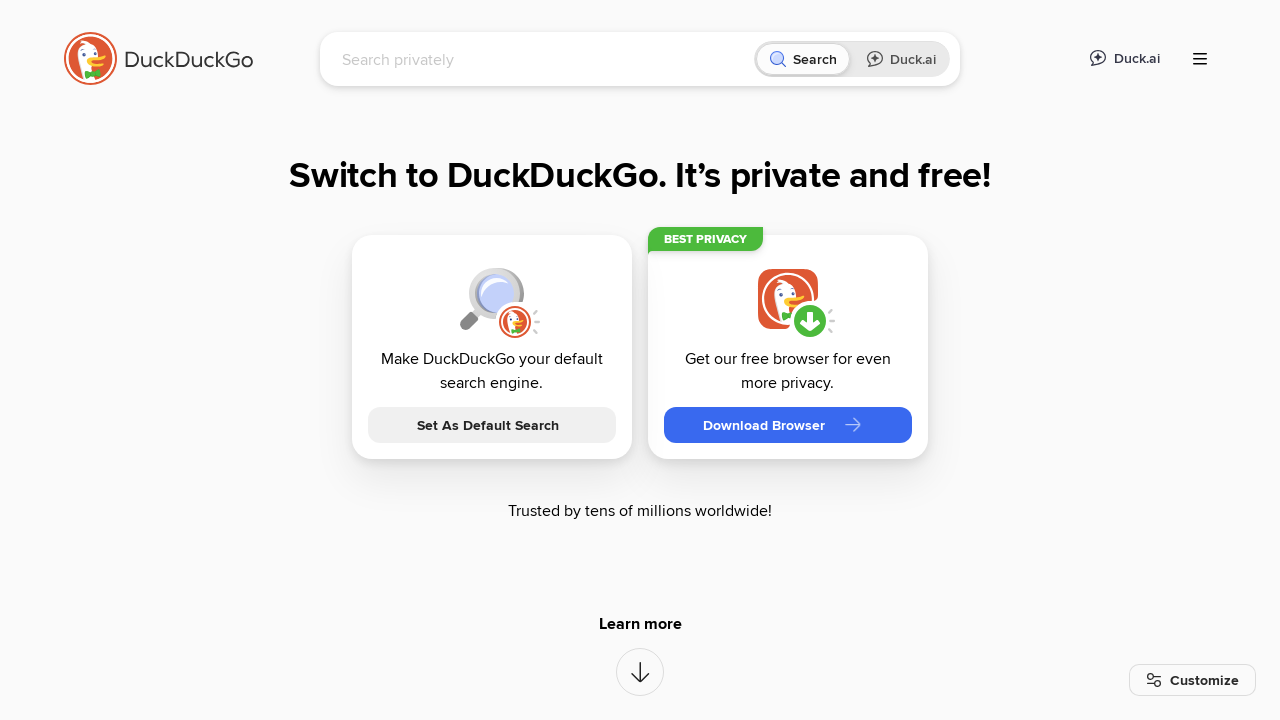

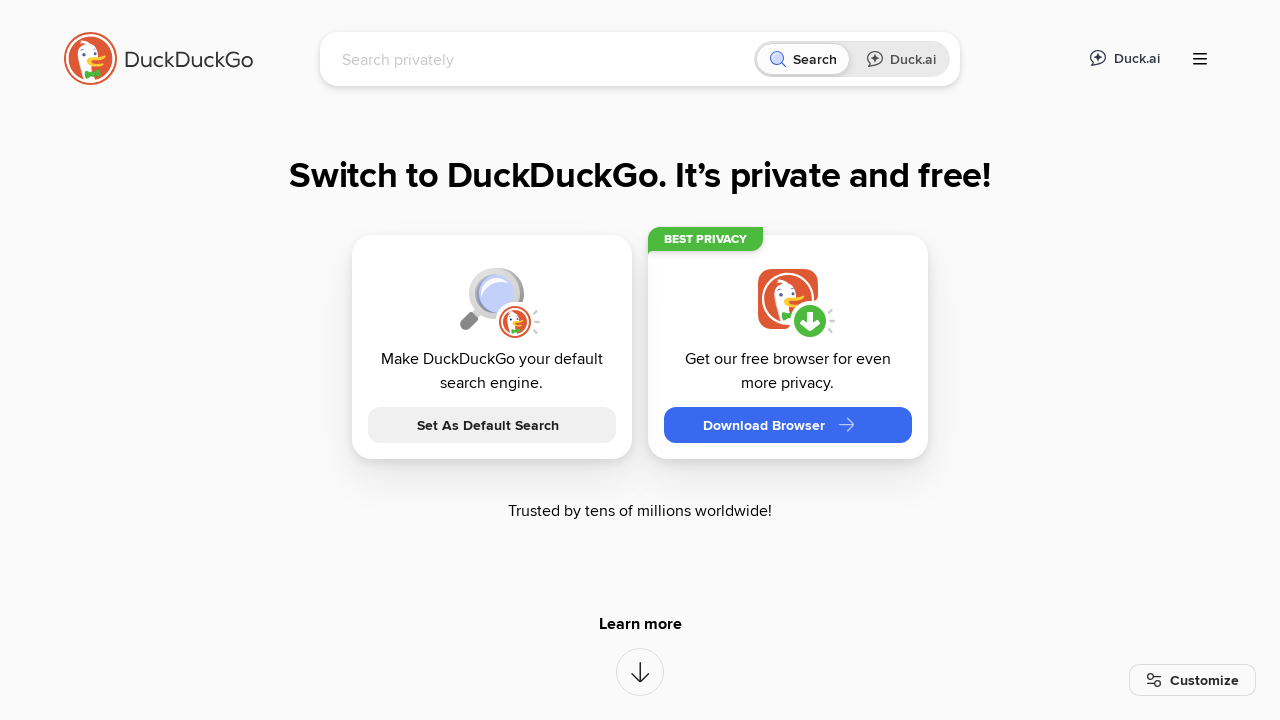